Tests adding multiple products (Broccoli, Cauliflower, Cucumber) to a shopping cart on an e-commerce practice site by iterating through product names and clicking their add-to-cart buttons.

Starting URL: https://rahulshettyacademy.com/seleniumPractise/#/

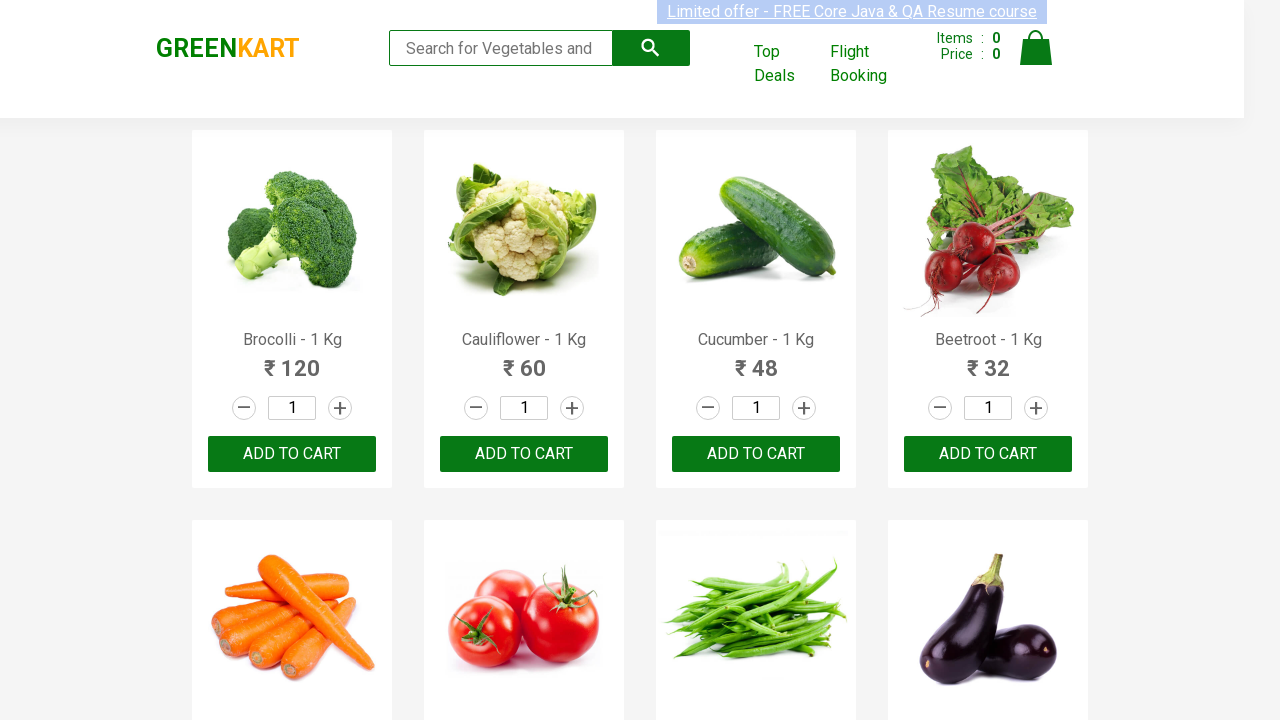

Waited for product names to load on the page
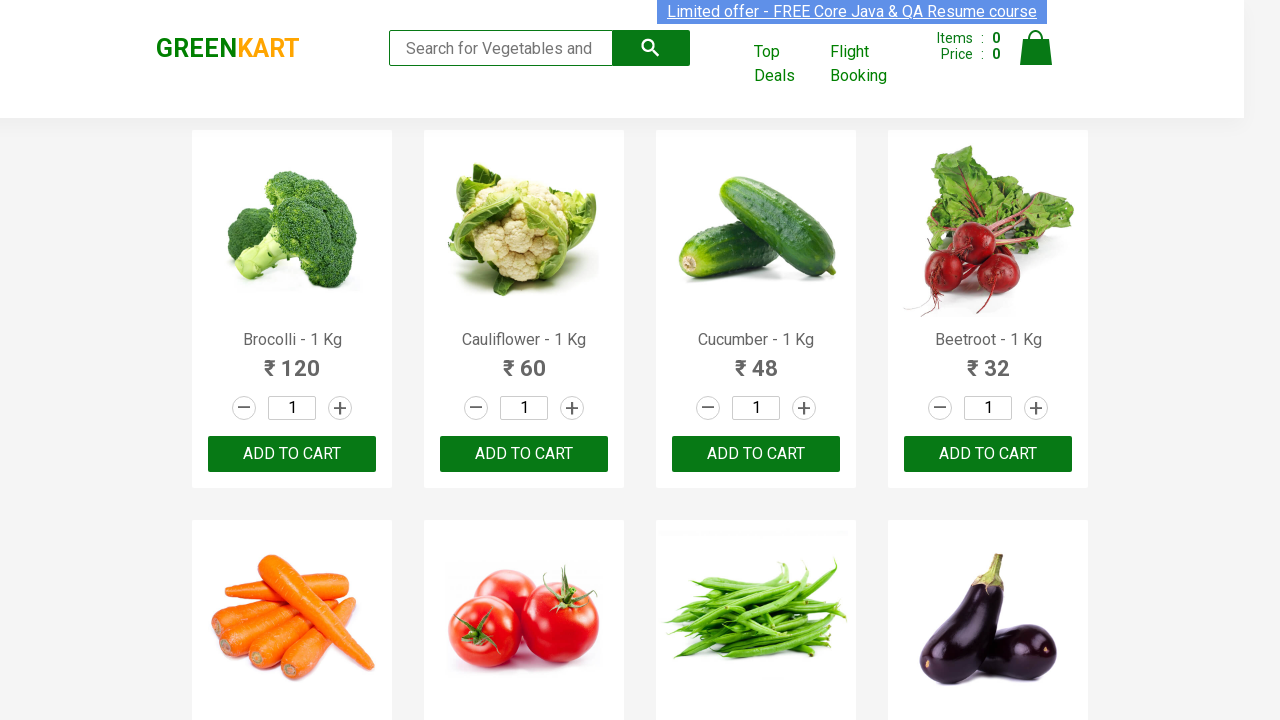

Clicked add to cart button for Brocol at (292, 454) on //h4[contains(text(),'Brocol')]/parent::div//div/button
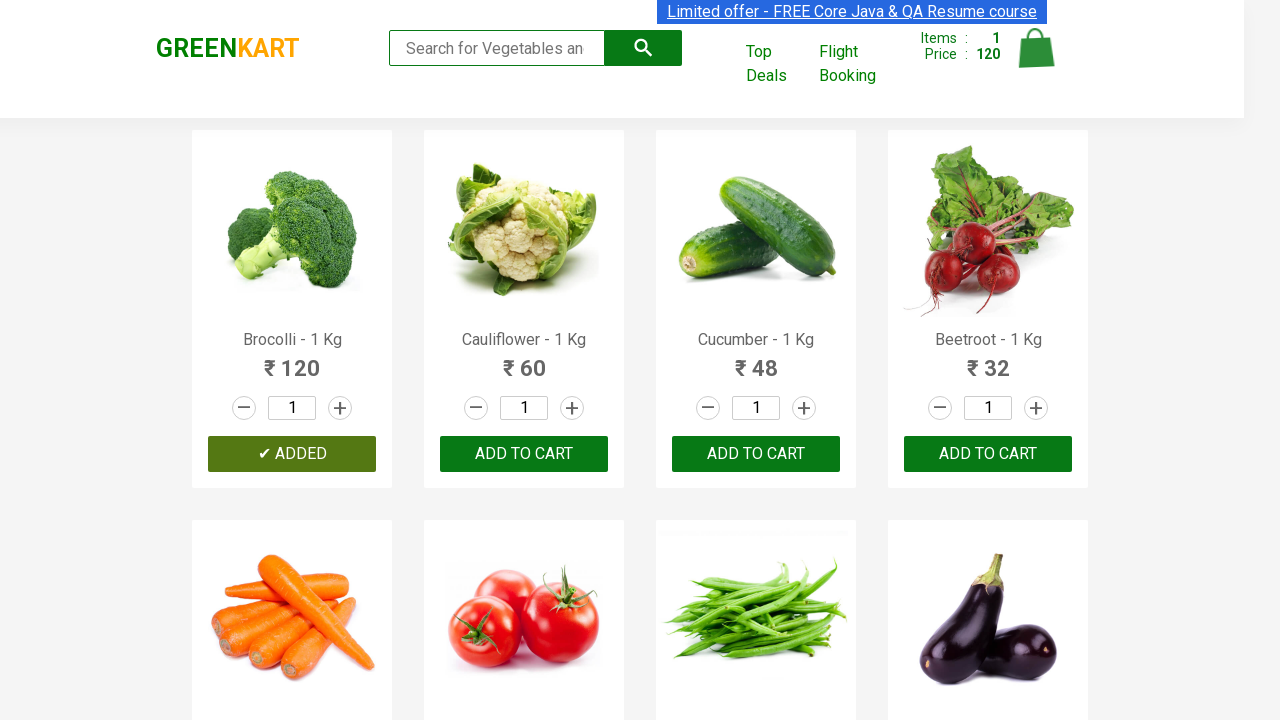

Clicked add to cart button for Cauliflower at (524, 454) on //h4[contains(text(),'Cauliflower')]/parent::div//div/button
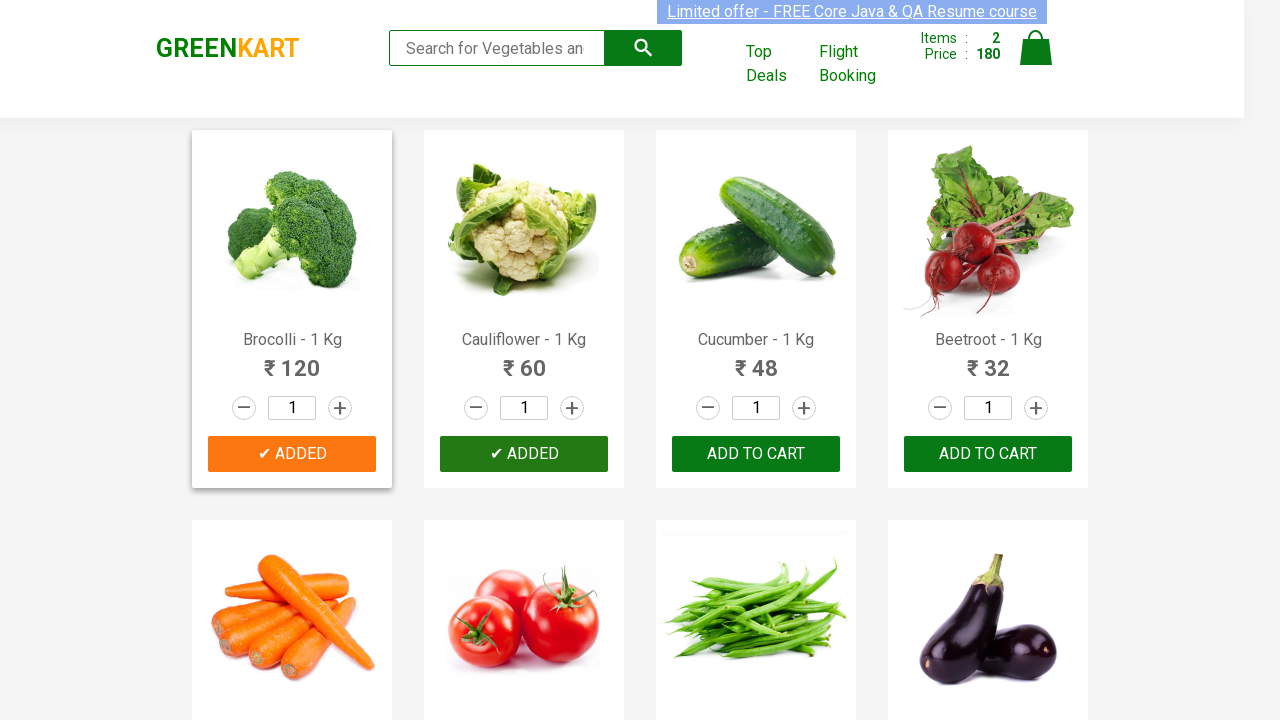

Clicked add to cart button for Cucumber at (756, 454) on //h4[contains(text(),'Cucumber')]/parent::div//div/button
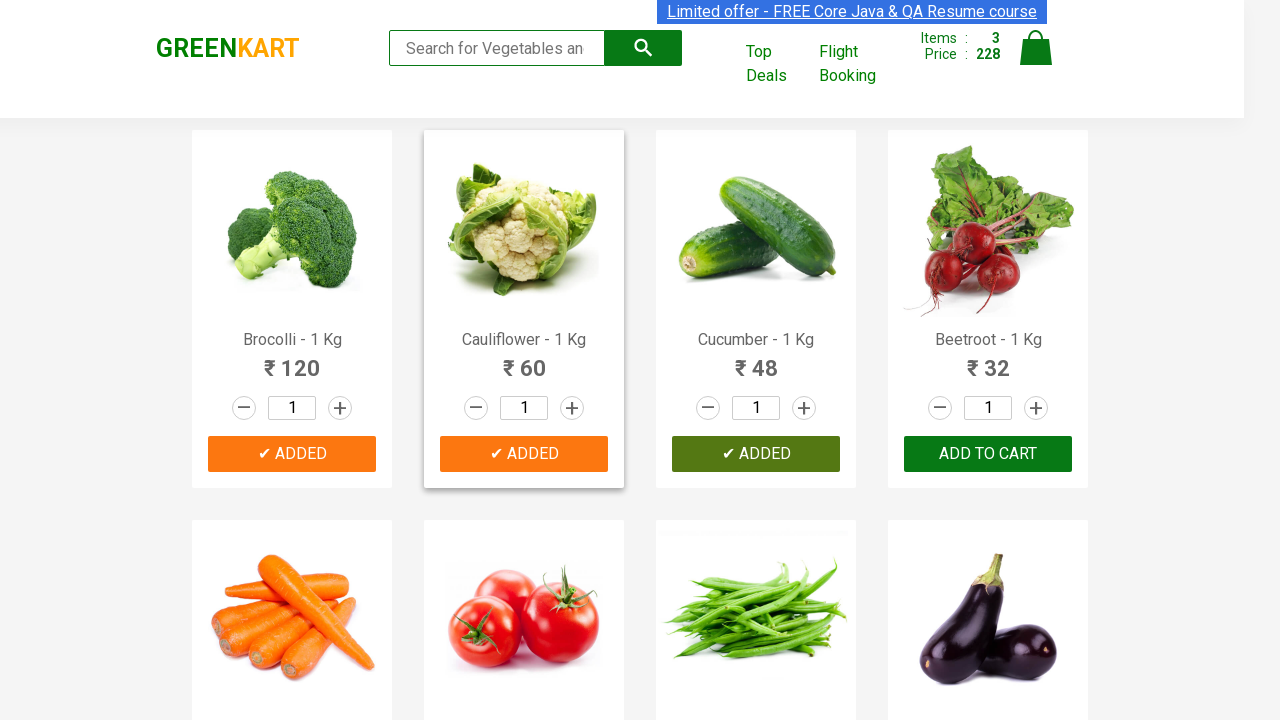

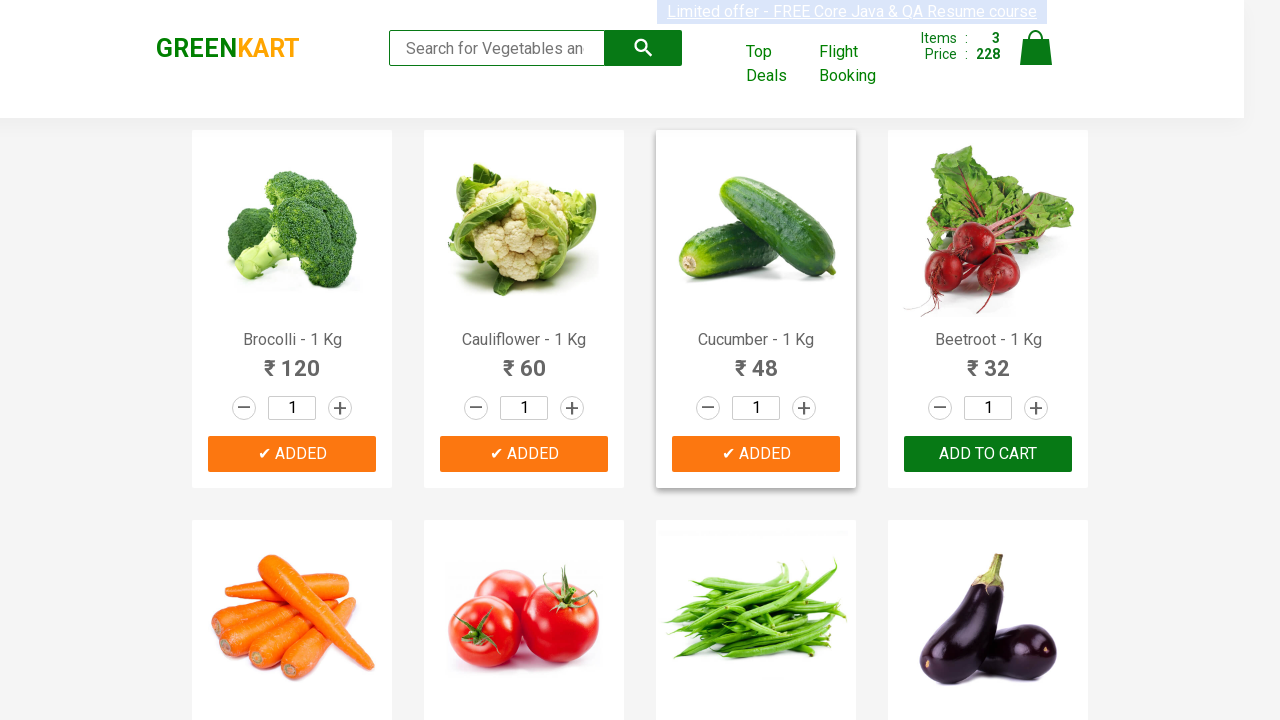